Tests dynamic controls by clicking the Remove button and waiting for the confirmation message to appear

Starting URL: http://the-internet.herokuapp.com/dynamic_controls

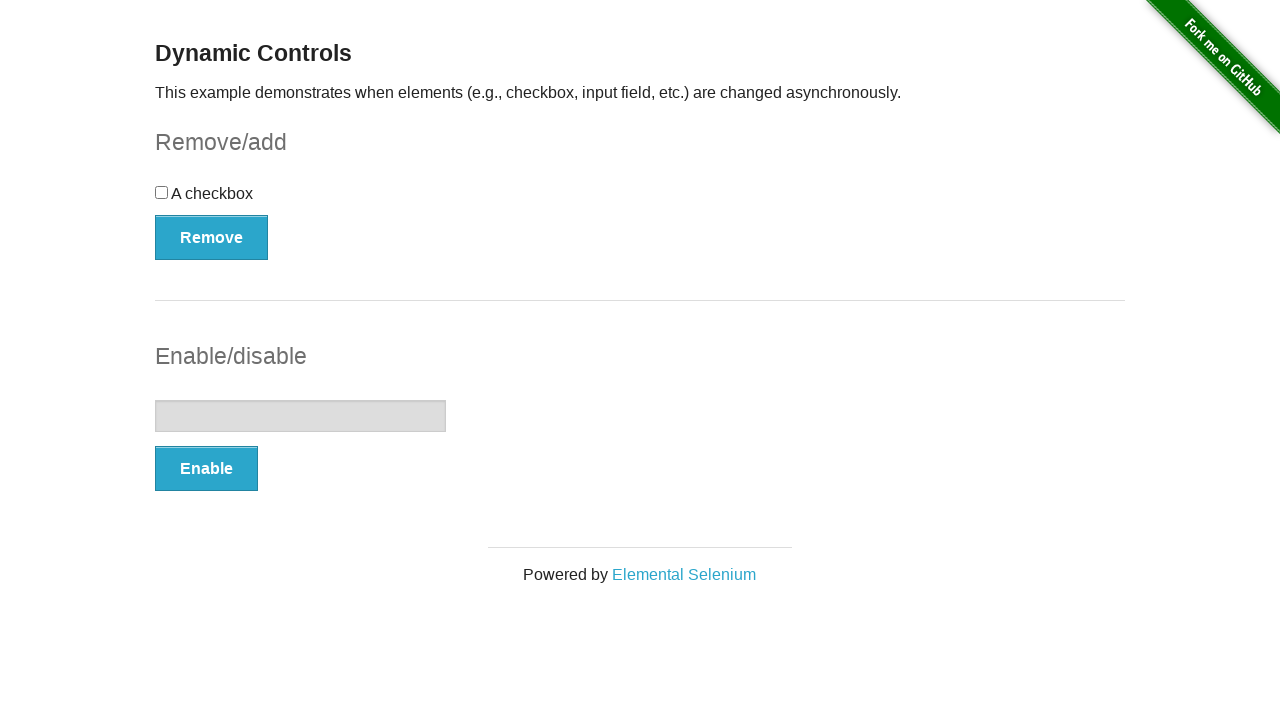

Clicked the Remove button at (212, 237) on xpath=//*[.='Remove']
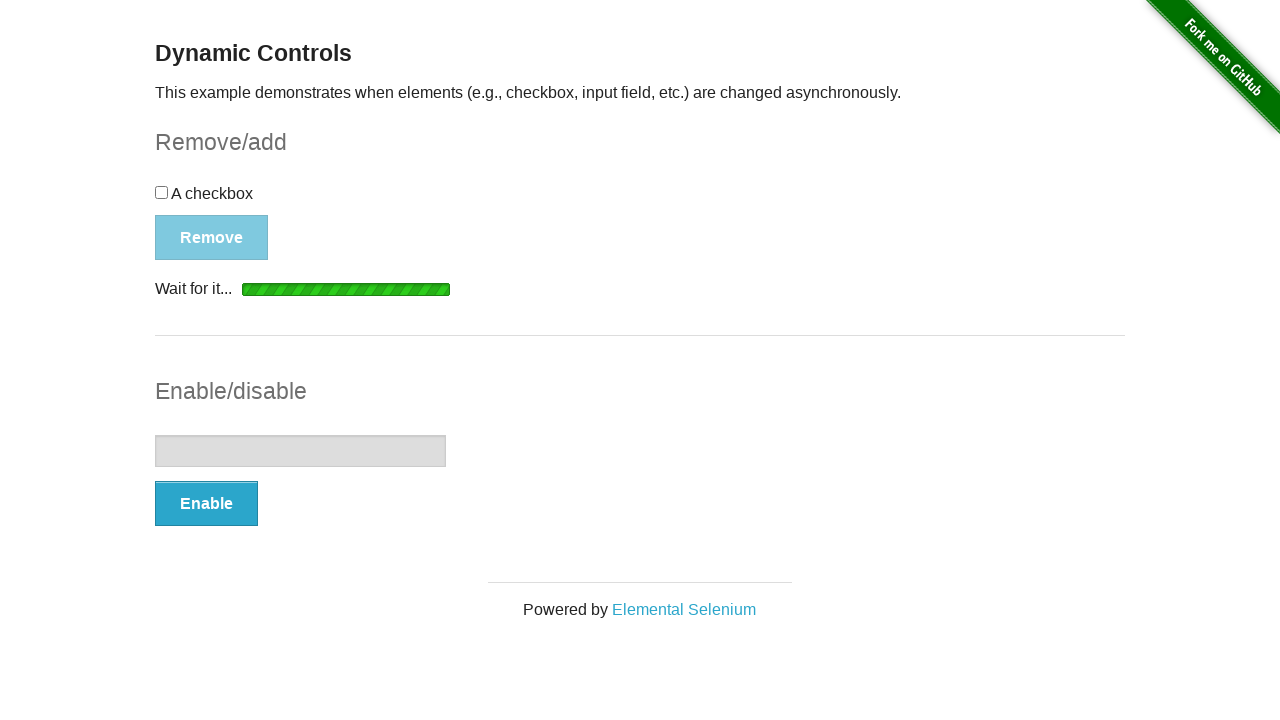

Confirmation message appeared and became visible
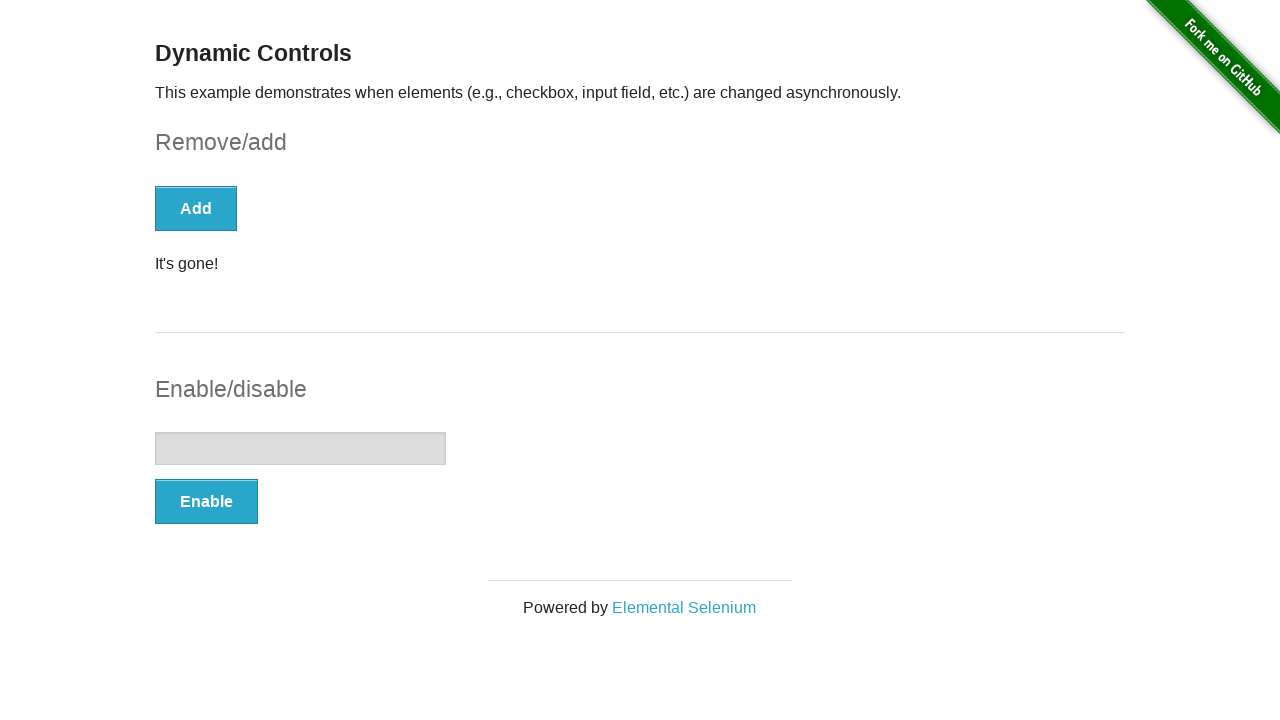

Message text content printed: It's gone!
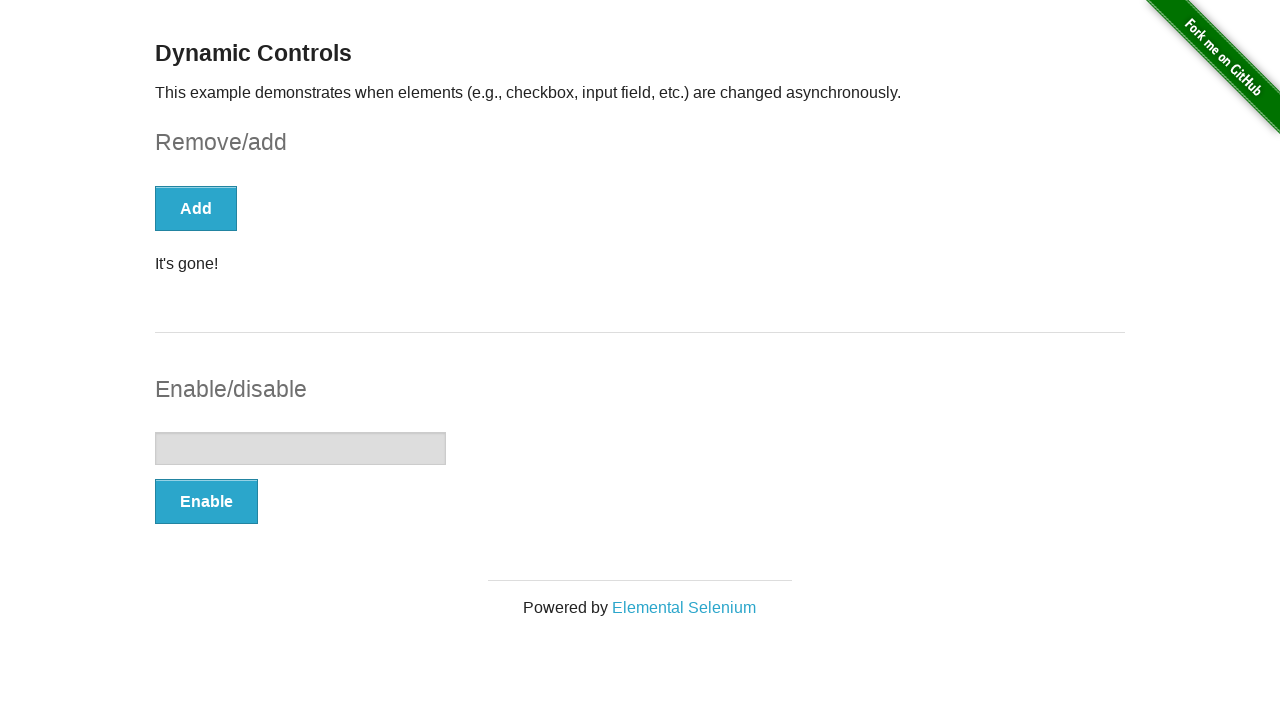

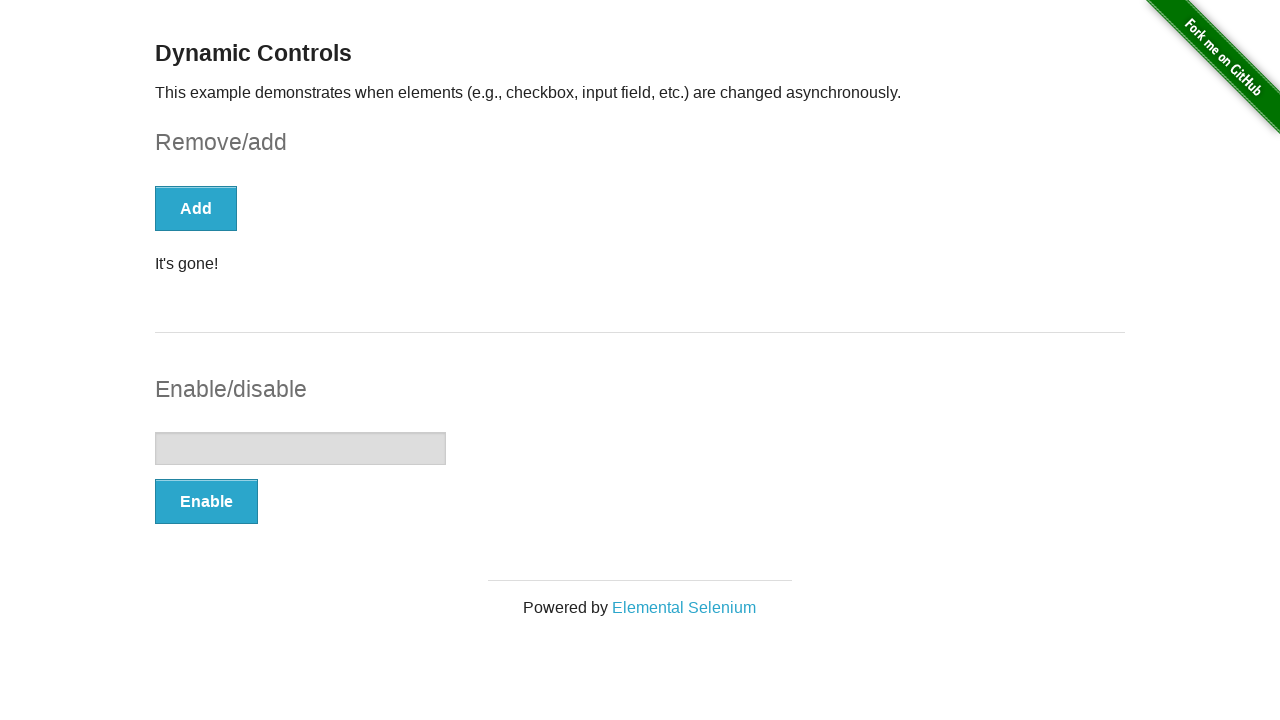